Navigates to Edureka website, clicks on the Courses link, and performs keyboard navigation (down arrow and tab keys) to explore the page.

Starting URL: http://www.edureka.co

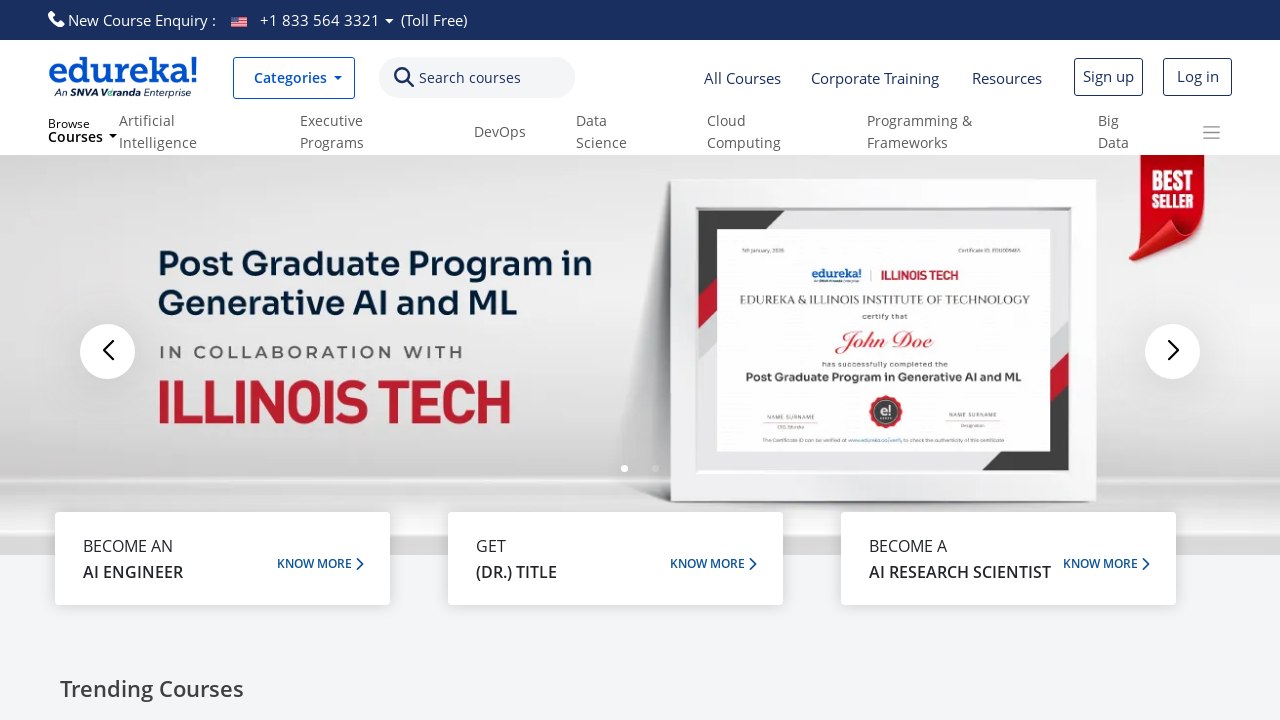

Clicked on the Courses link at (470, 78) on text=Courses
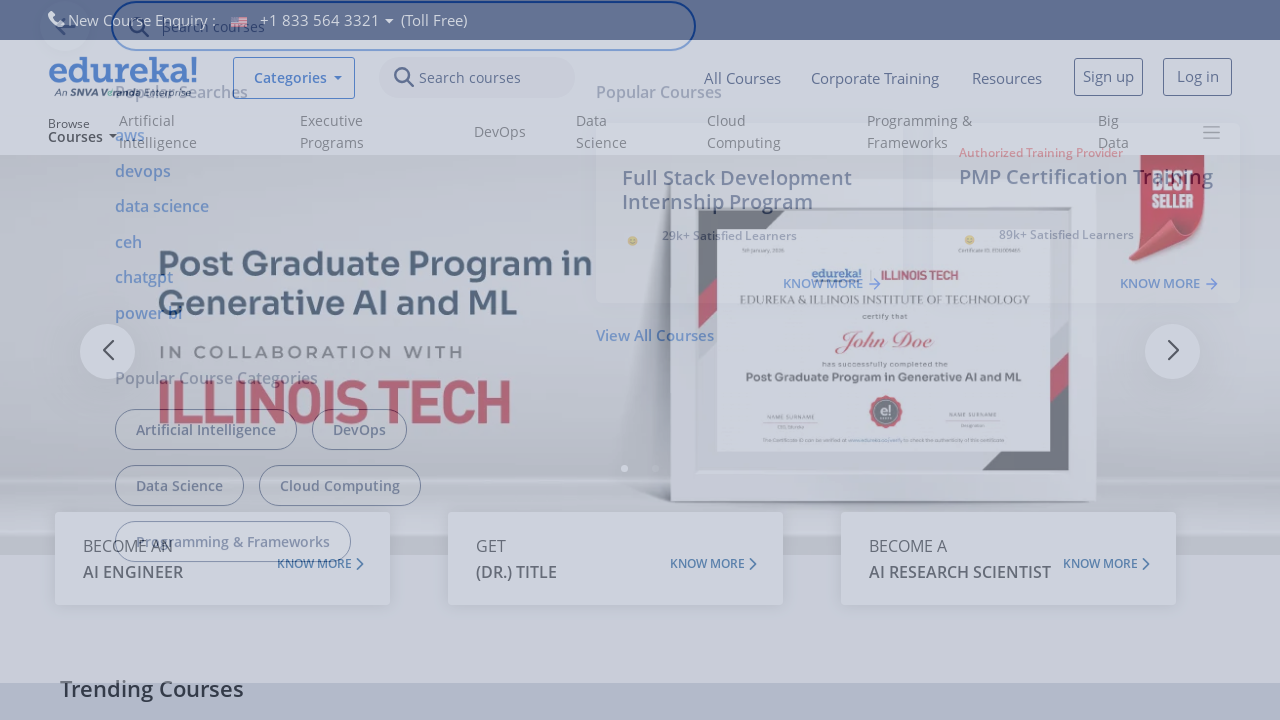

Waited for navigation/content to load
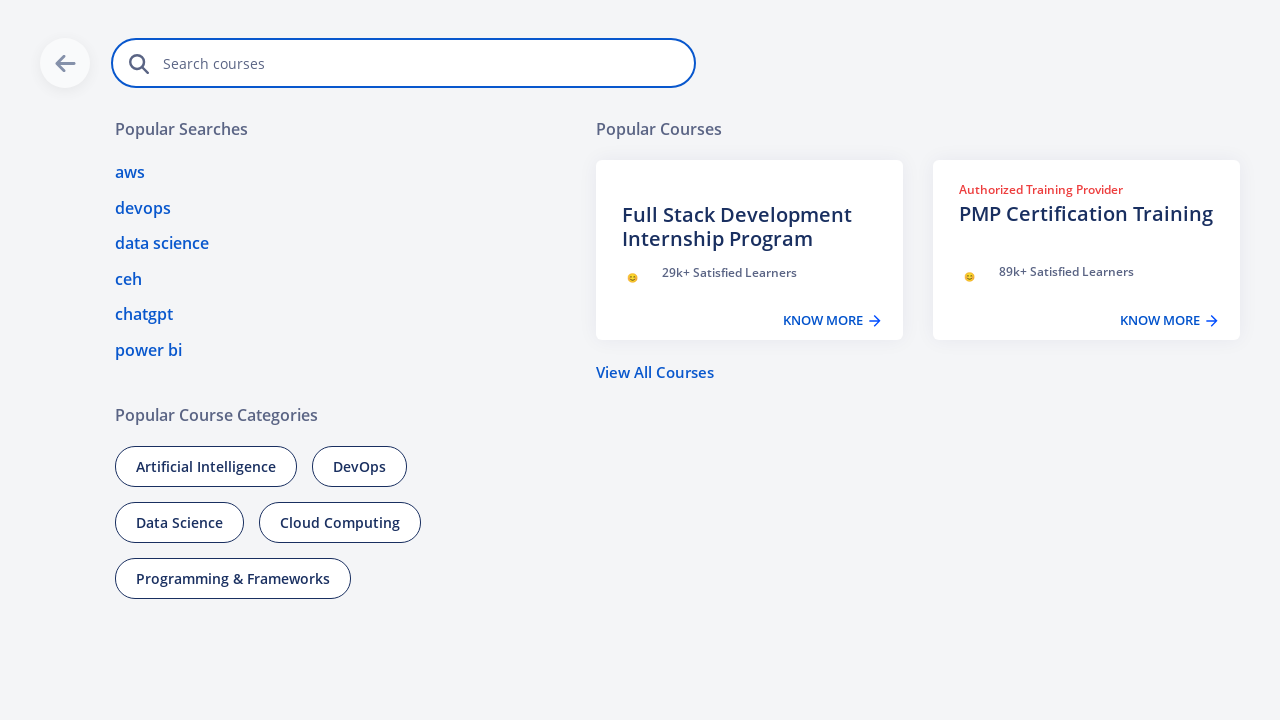

Pressed Down arrow key to navigate page
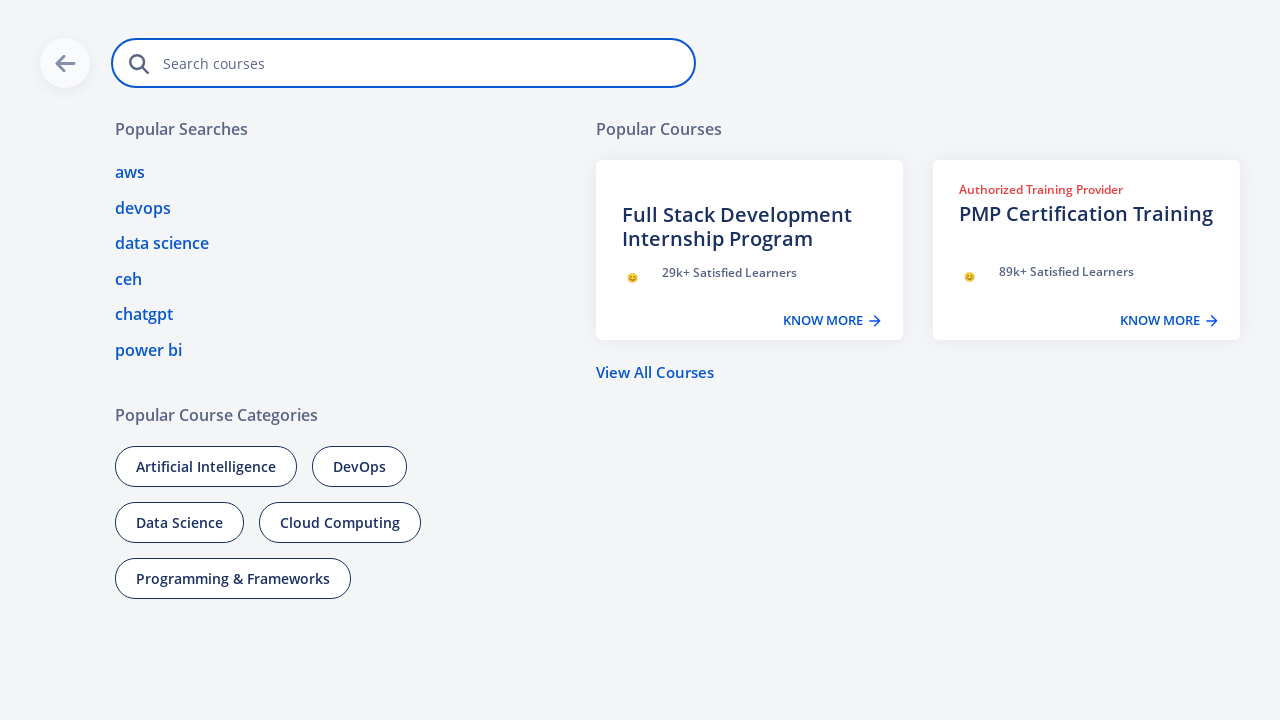

Pressed Tab key (1st time) to navigate to next element
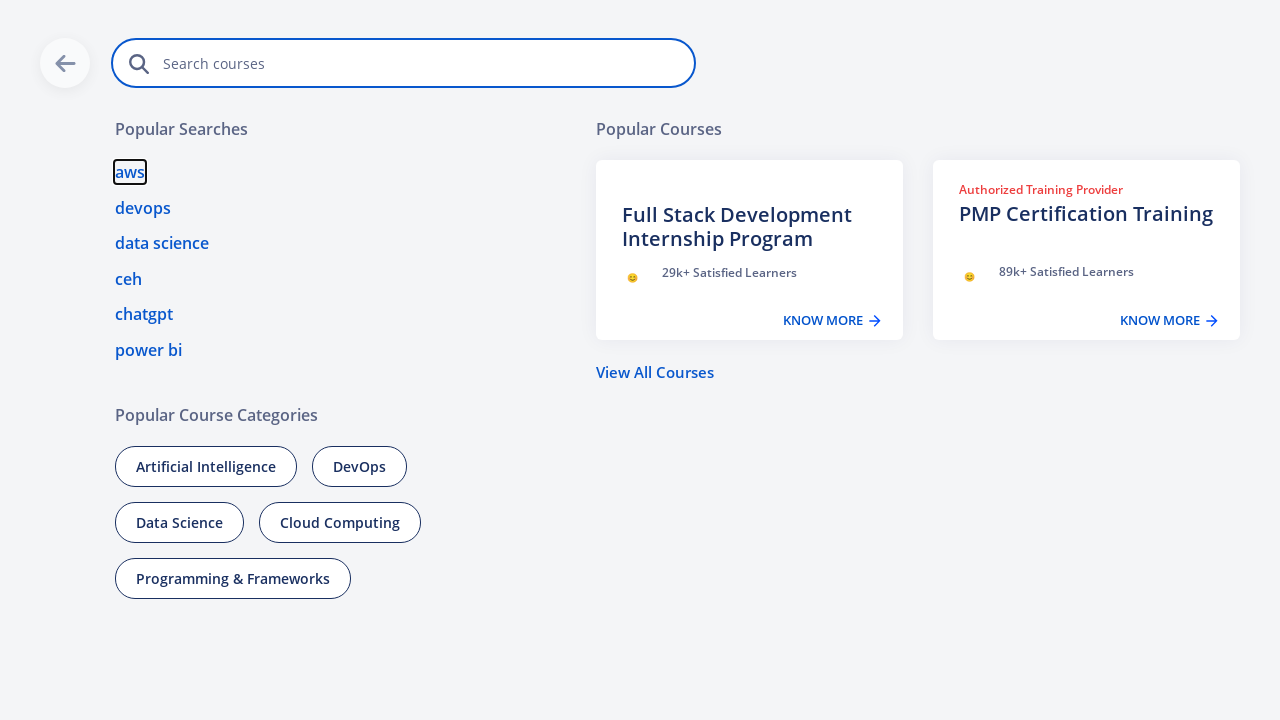

Pressed Tab key (2nd time) to navigate to next element
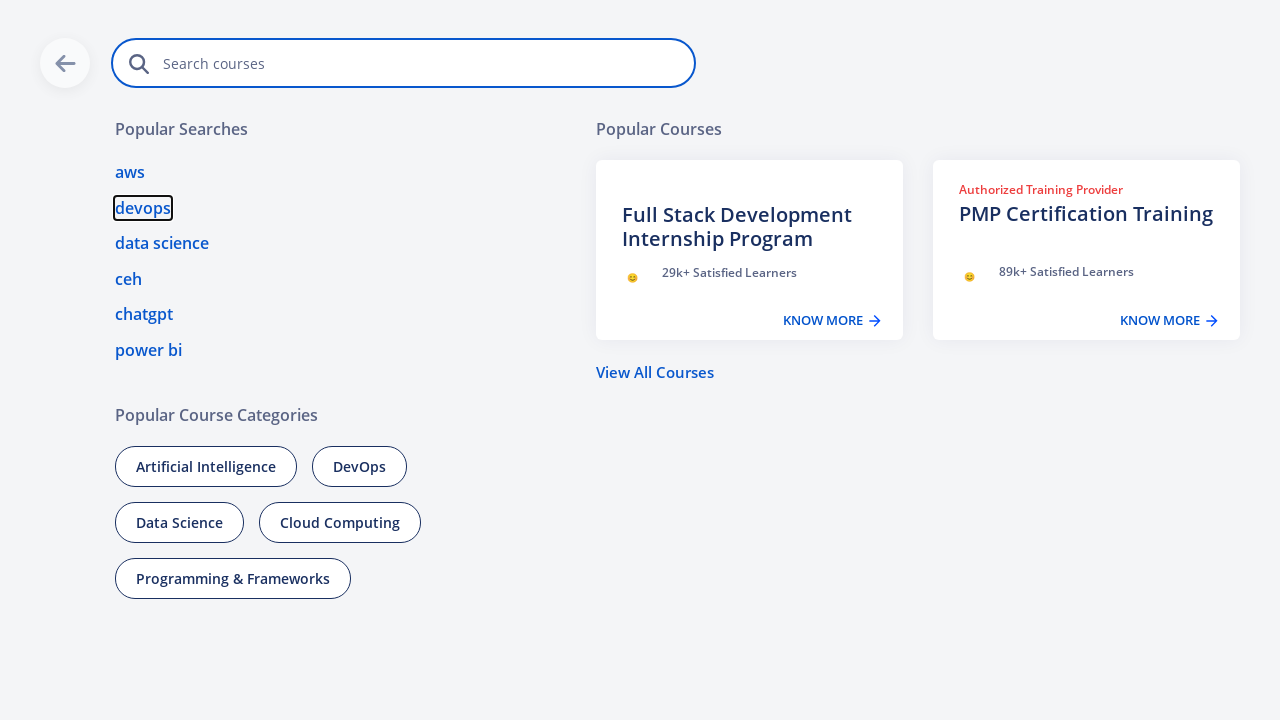

Pressed Tab key (3rd time) to navigate to next element
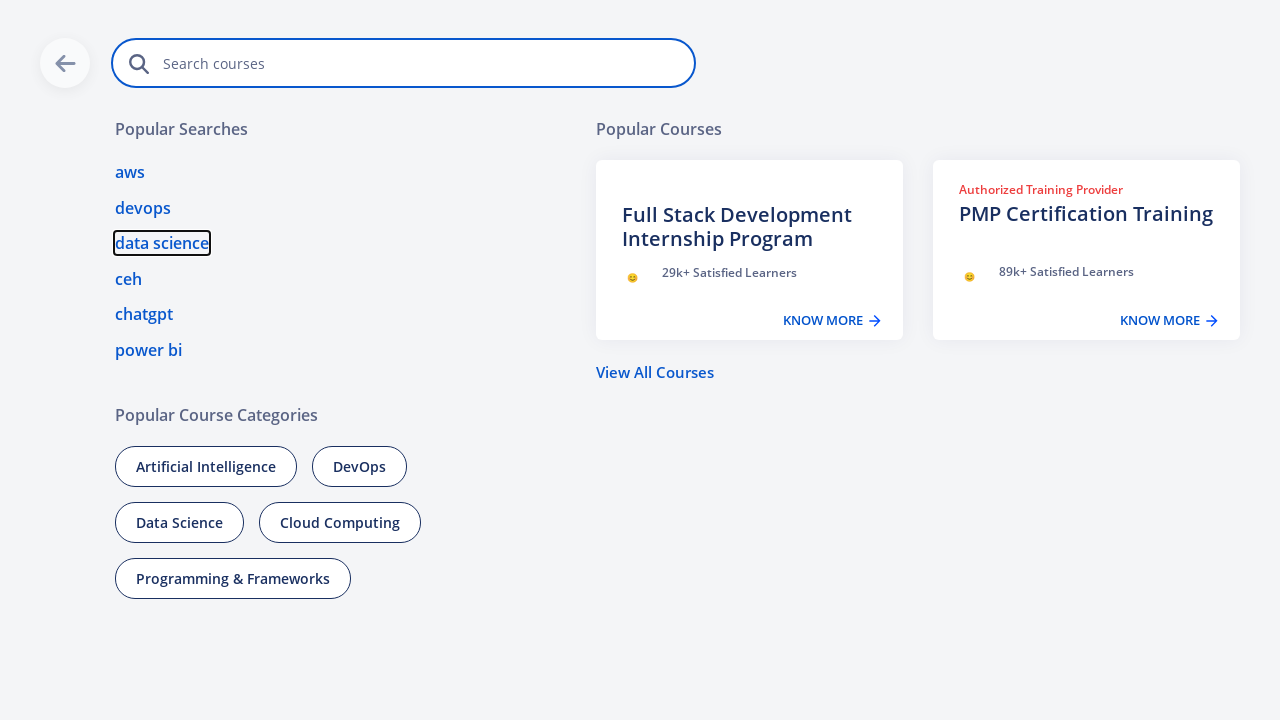

Moved mouse to position (30, 100) at (30, 100)
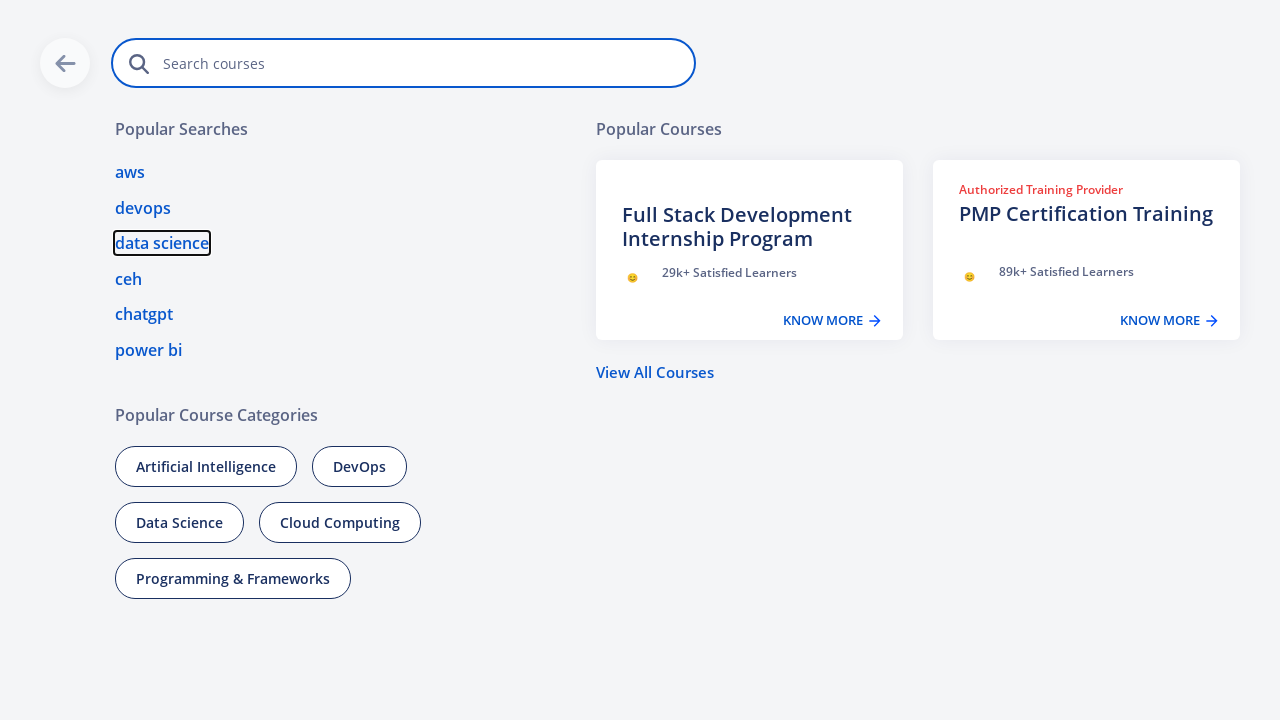

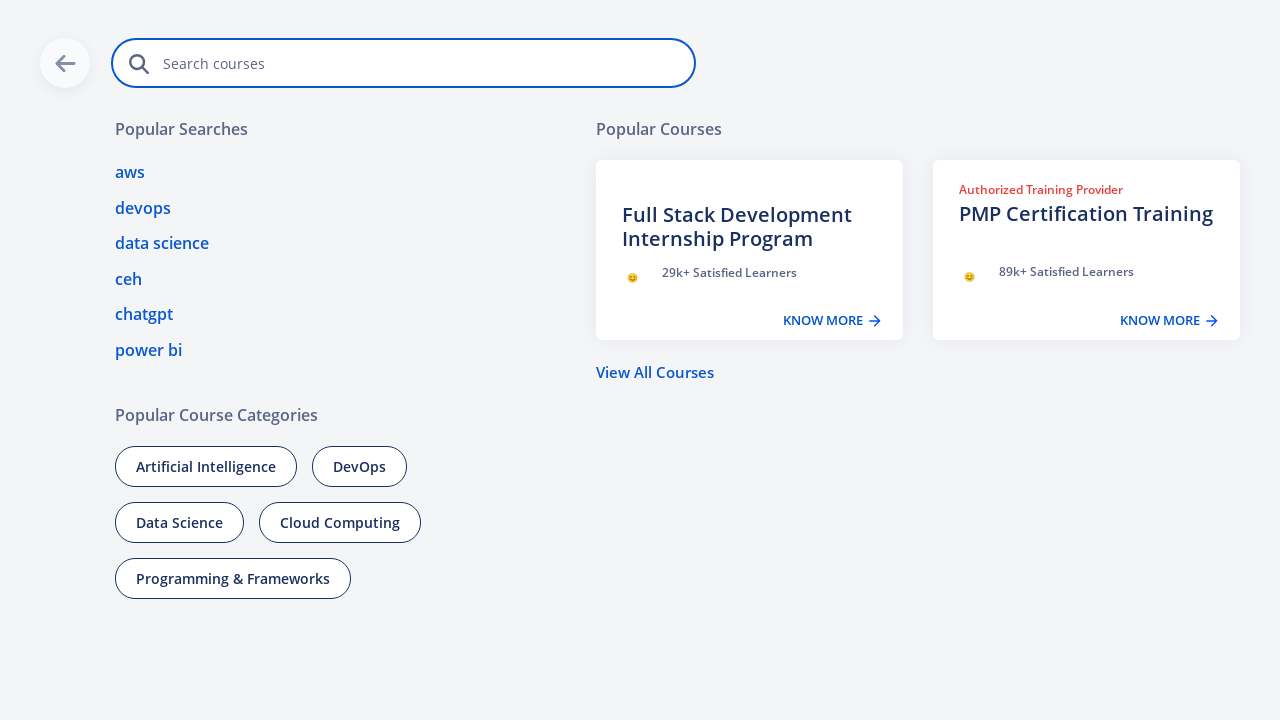